Navigates to the radio button page and verifies that the radio button label element is present.

Starting URL: https://demoqa.com/radio-button

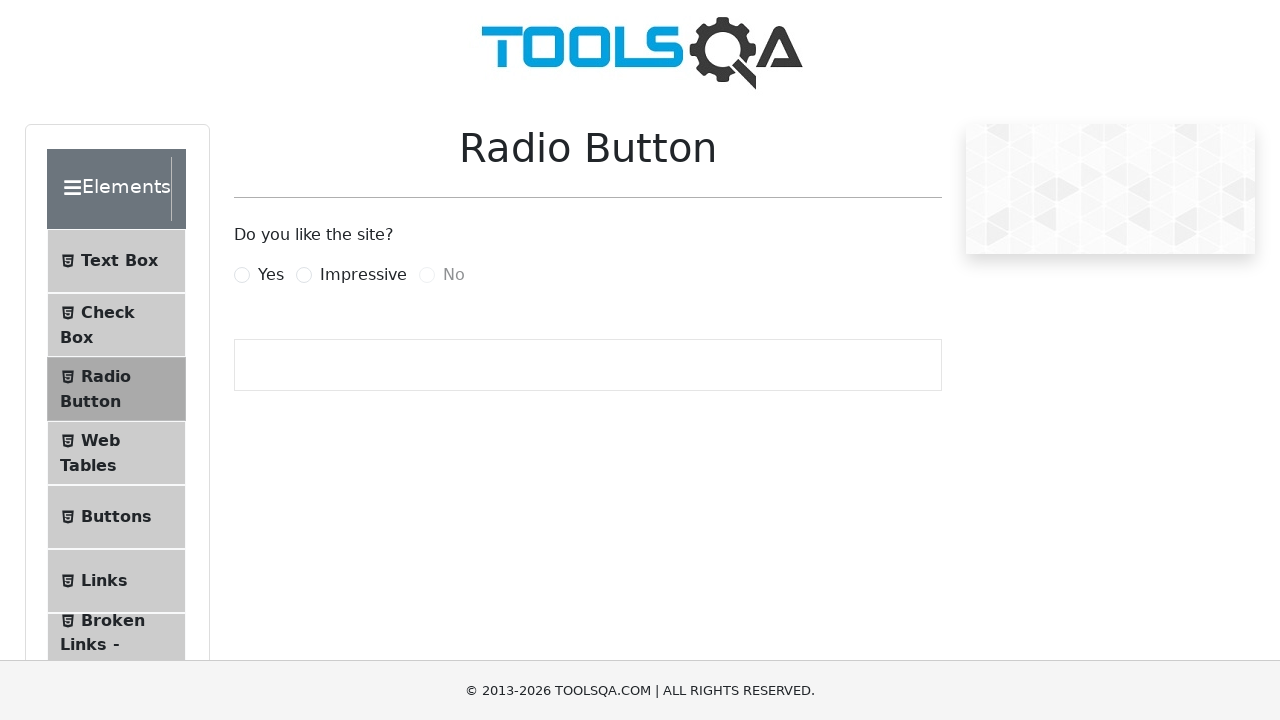

Navigated to radio button page
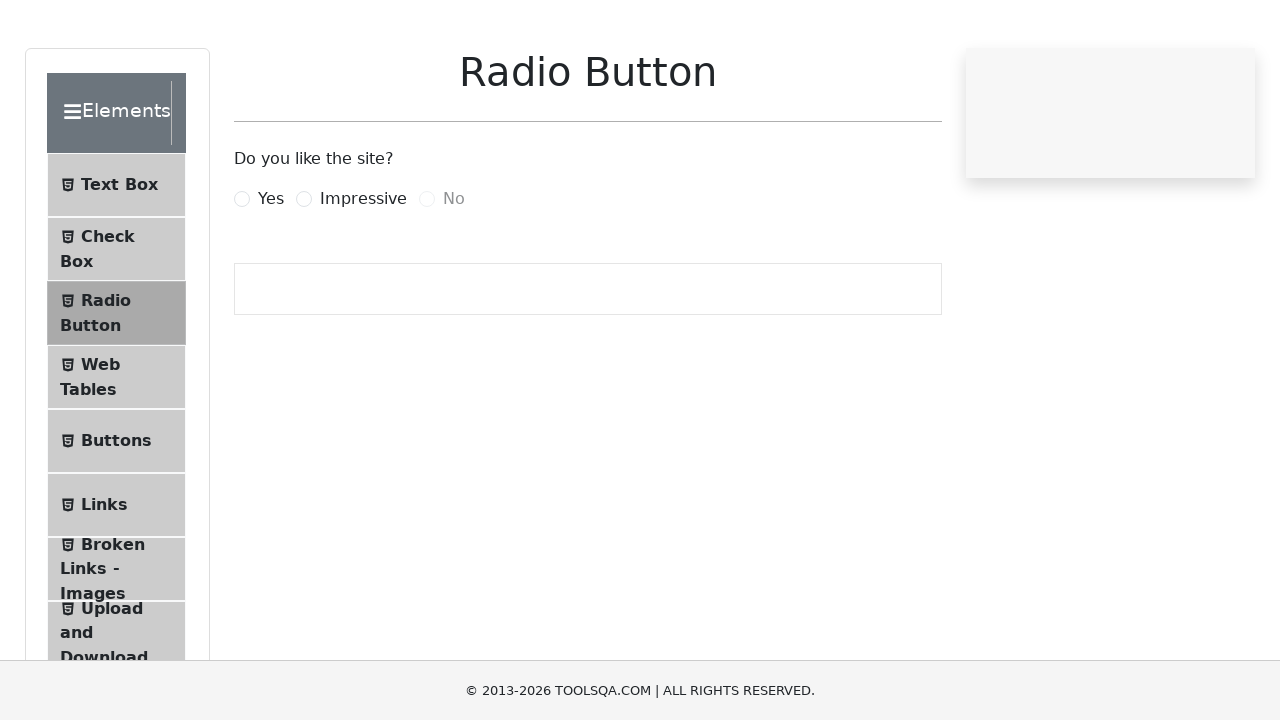

Located radio button label element
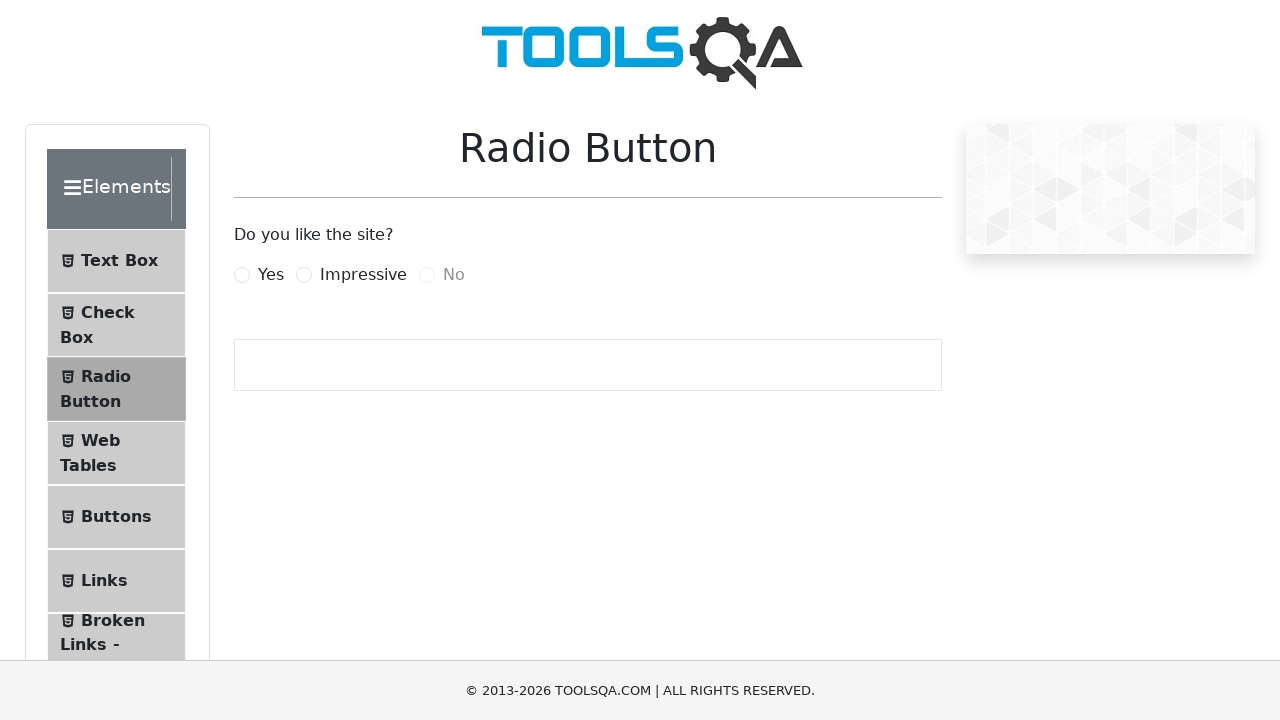

Radio button label element is present and visible
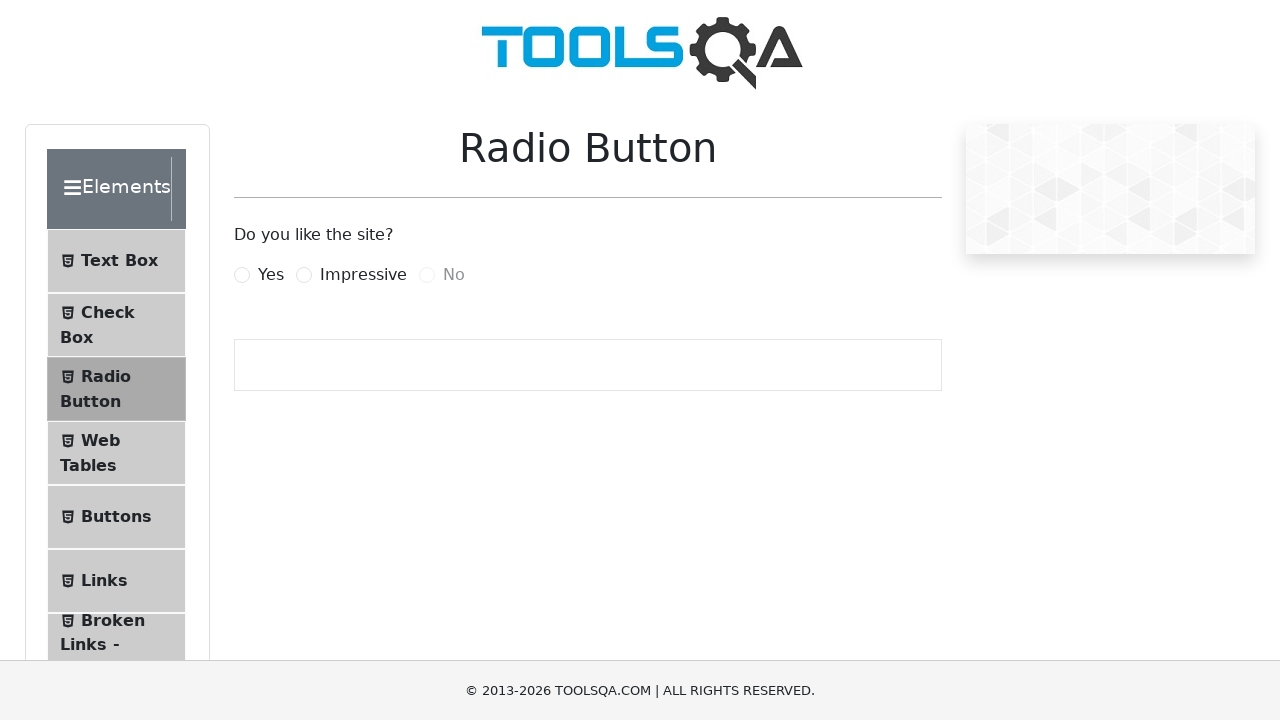

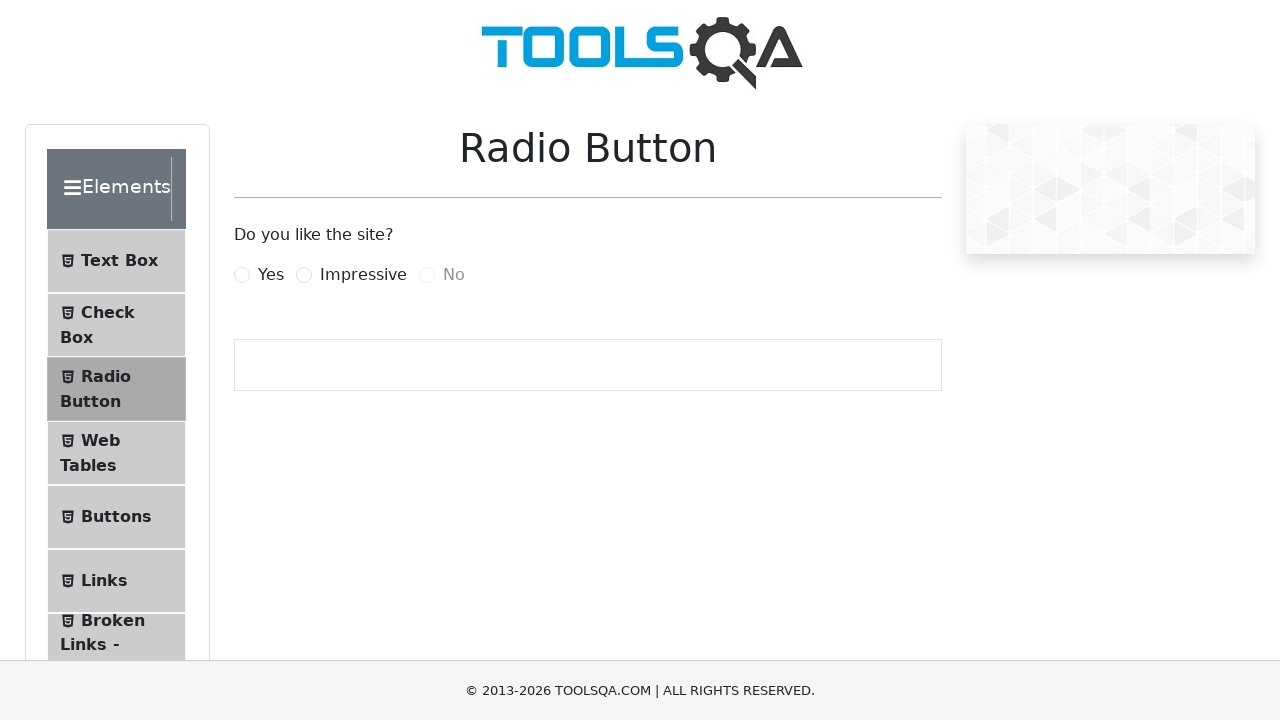